Tests that the Technische Hochschule Nürnberg website is accessible by navigating to it and verifying the page loads correctly

Starting URL: https://www.th-nuernberg.de

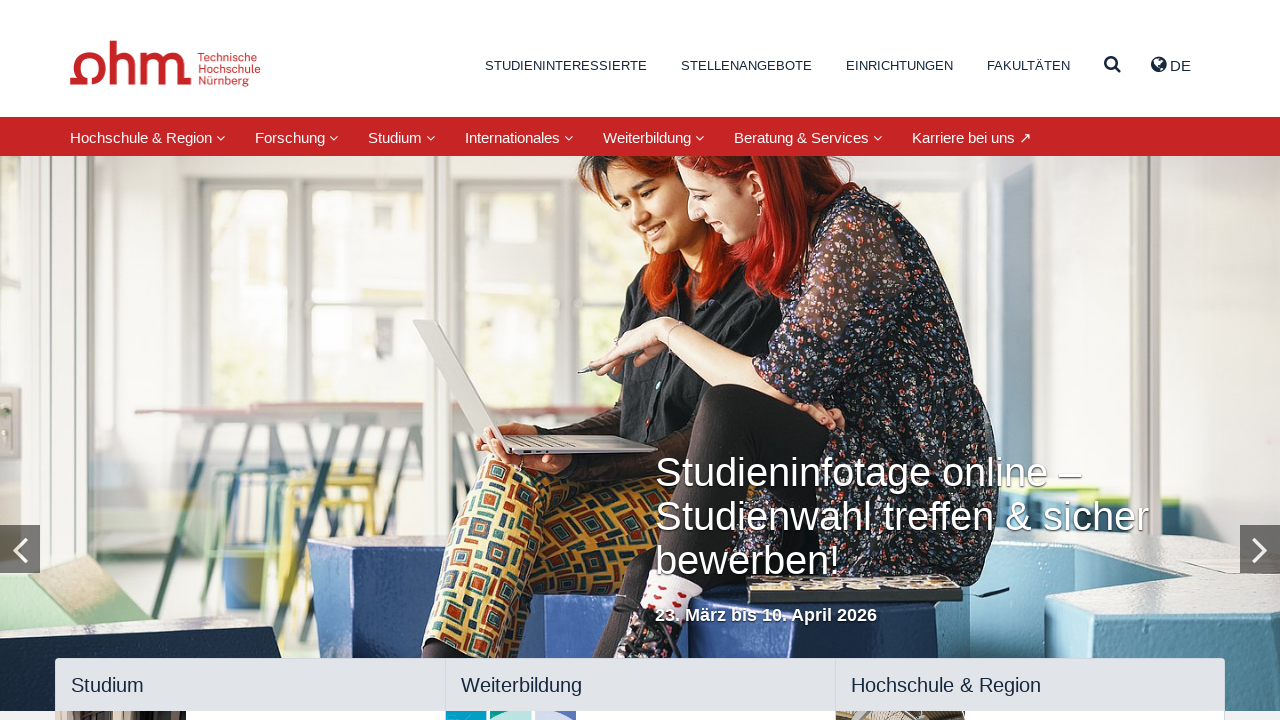

Navigated to Technische Hochschule Nürnberg website
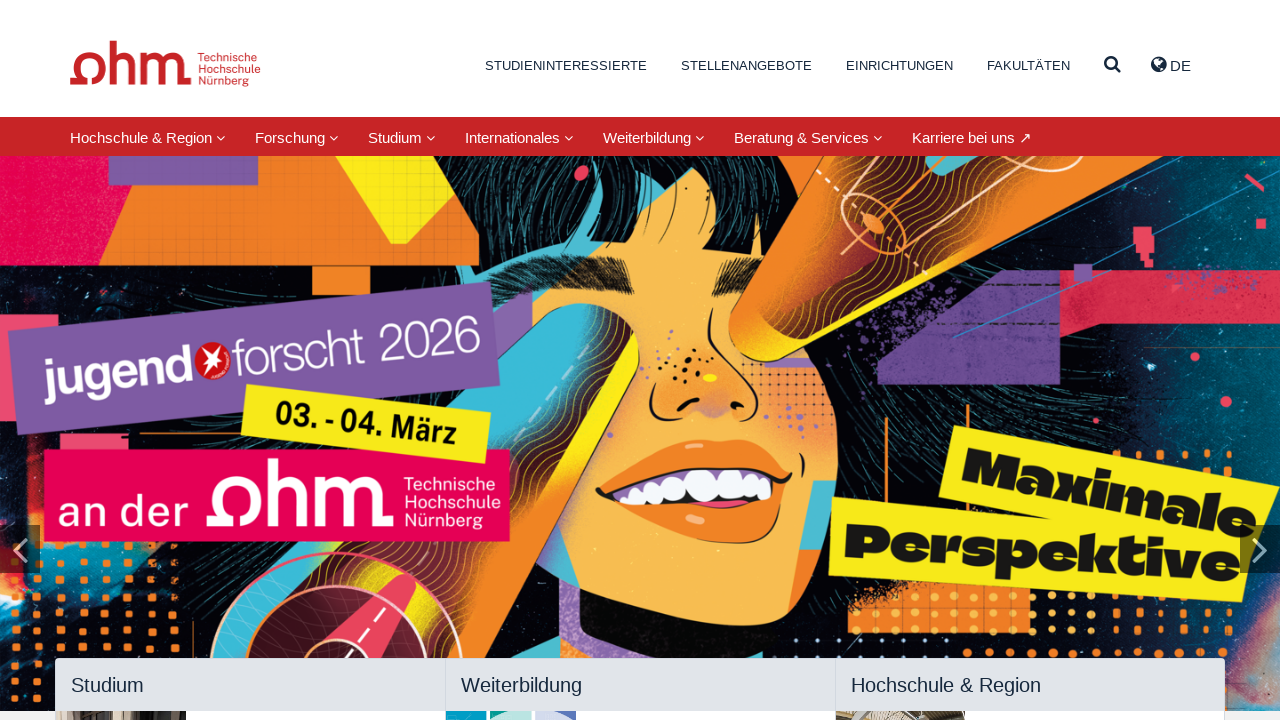

Page DOM content loaded
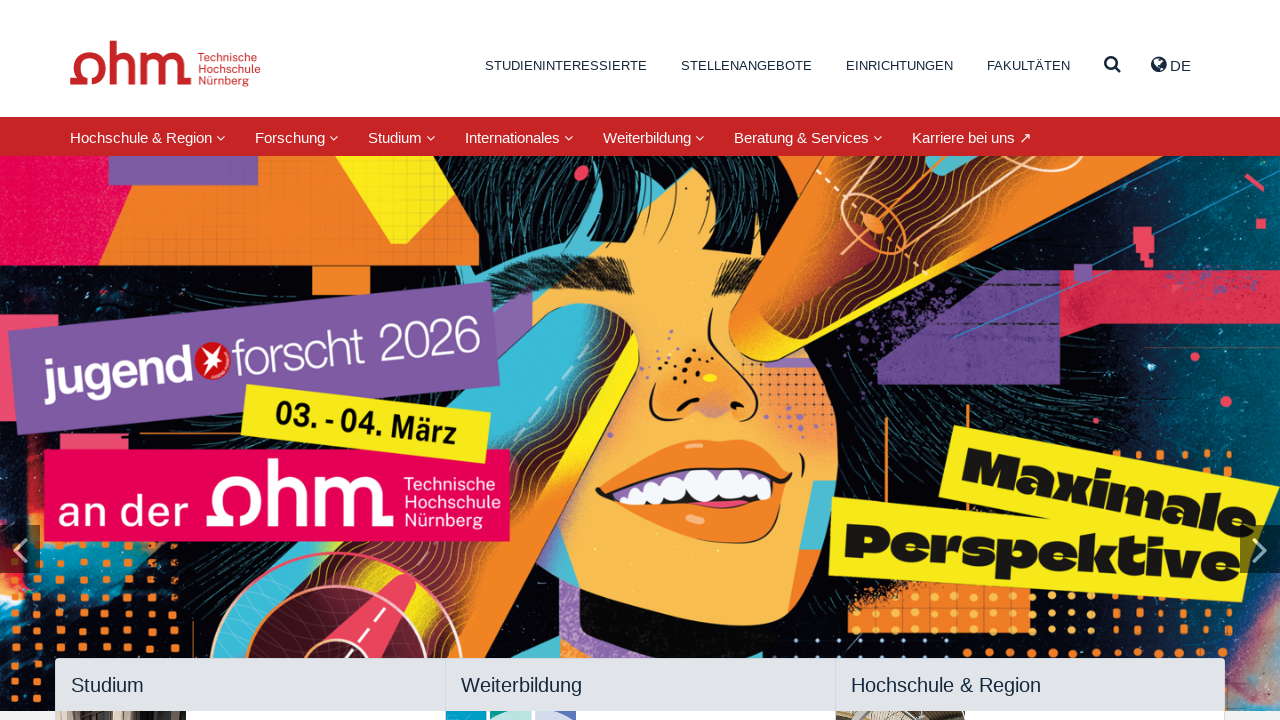

Retrieved page title: 'Startseite – Technische Hochschule Nürnberg Georg Simon Ohm'
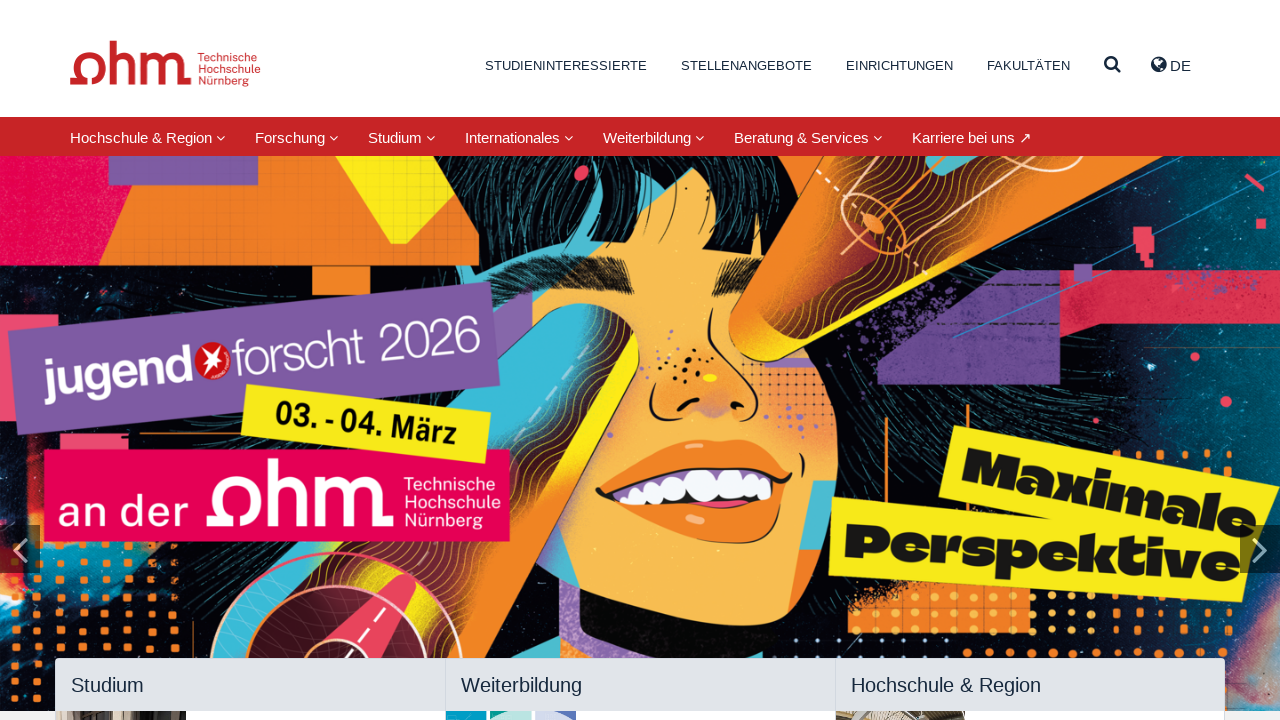

Verified page title is not empty
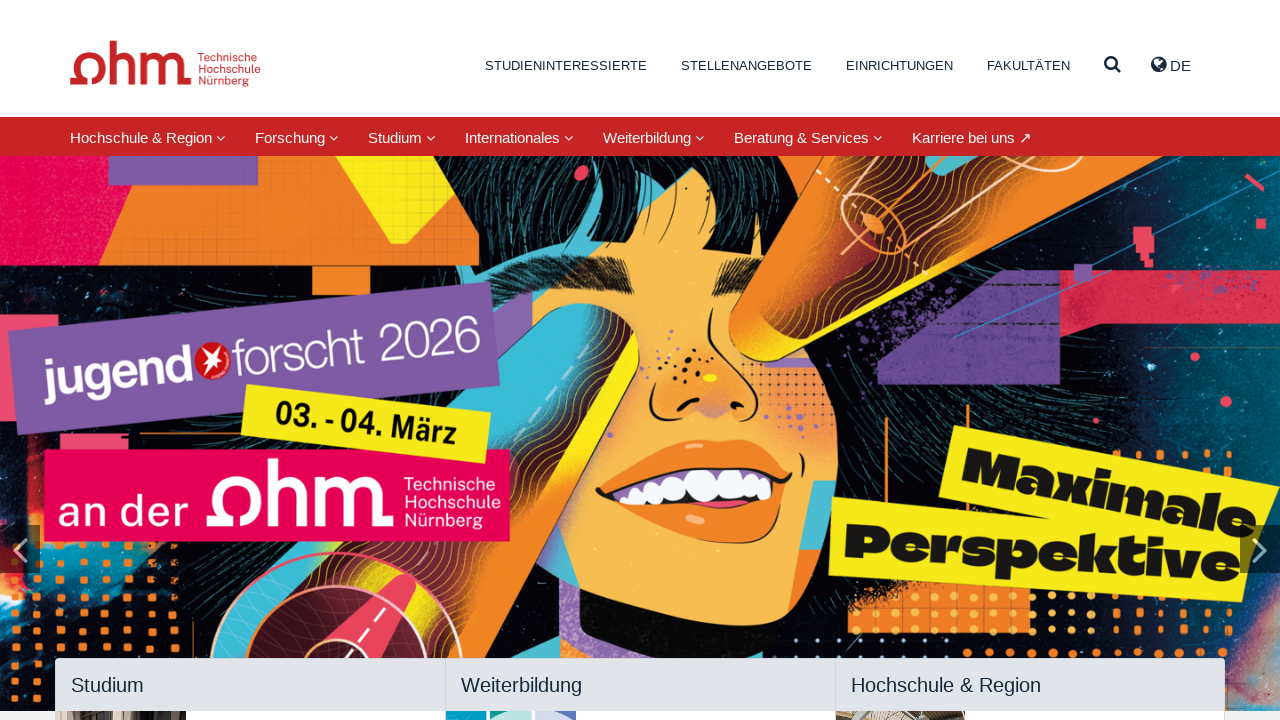

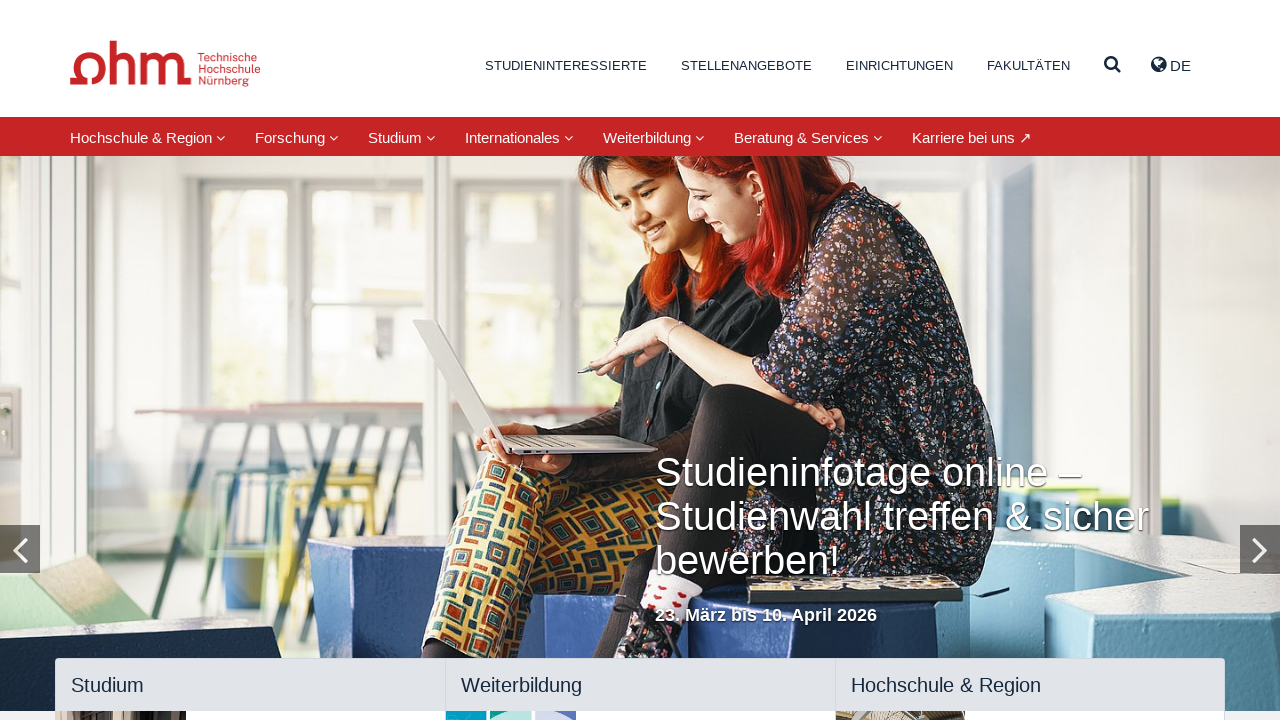